Tests checkbox and radio button functionality by checking element states (enabled/selected) and clicking on checkboxes and radio buttons on a test page

Starting URL: https://selenium08.blogspot.com/2019/07/check-box-and-radio-buttons.html

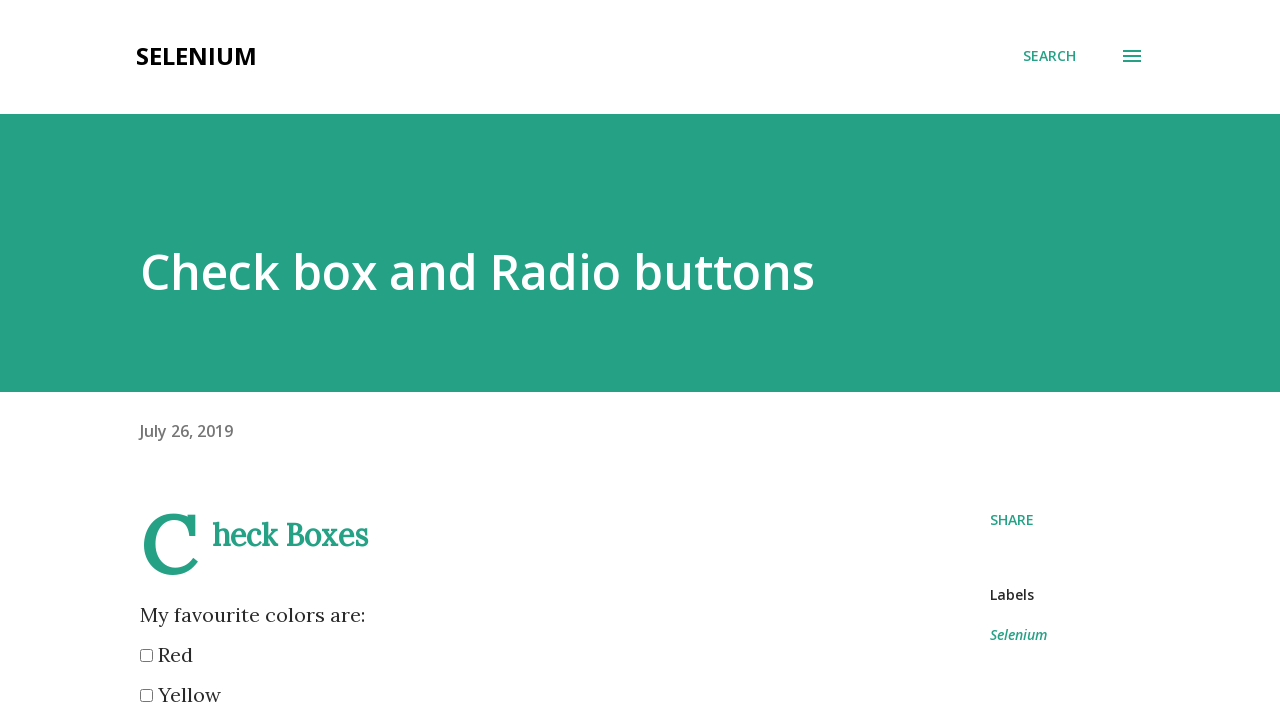

Navigated to checkbox and radio button test page
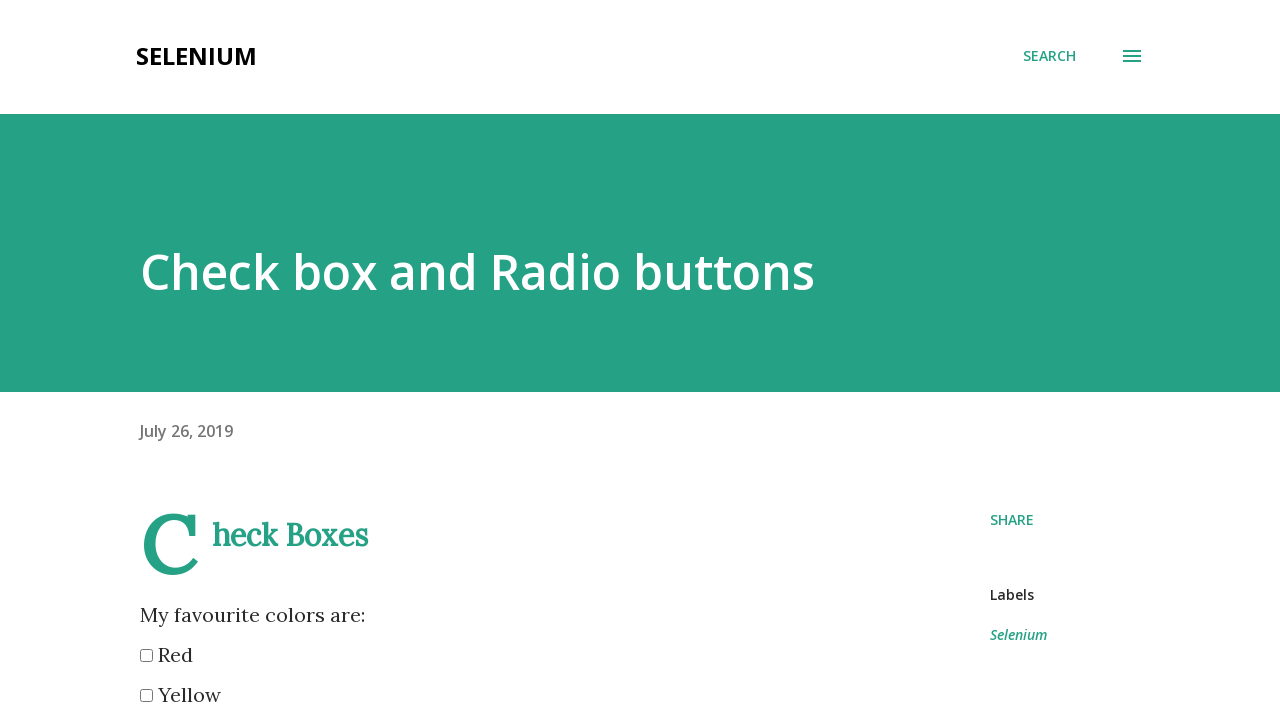

First checkbox is visible and ready for inspection
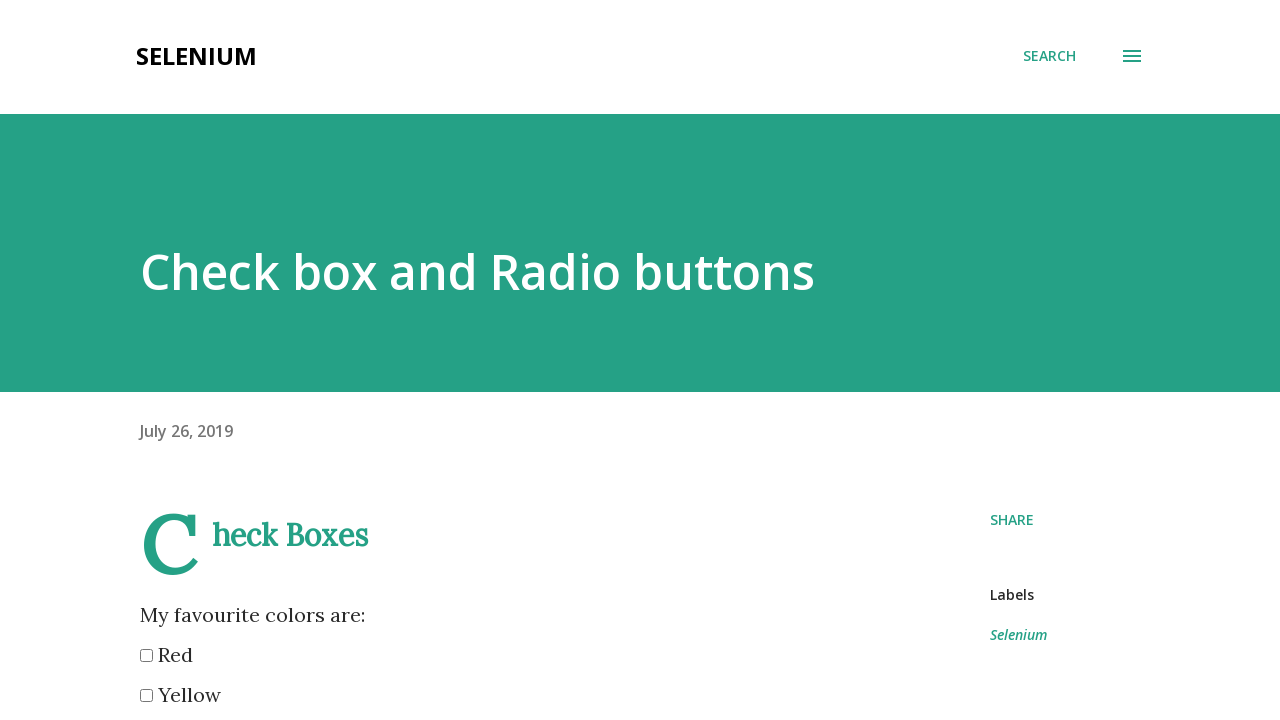

Clicked on the 5th checkbox at (146, 360) on xpath=//*[@id='post-body-7702345506409447484']/div/input[5]
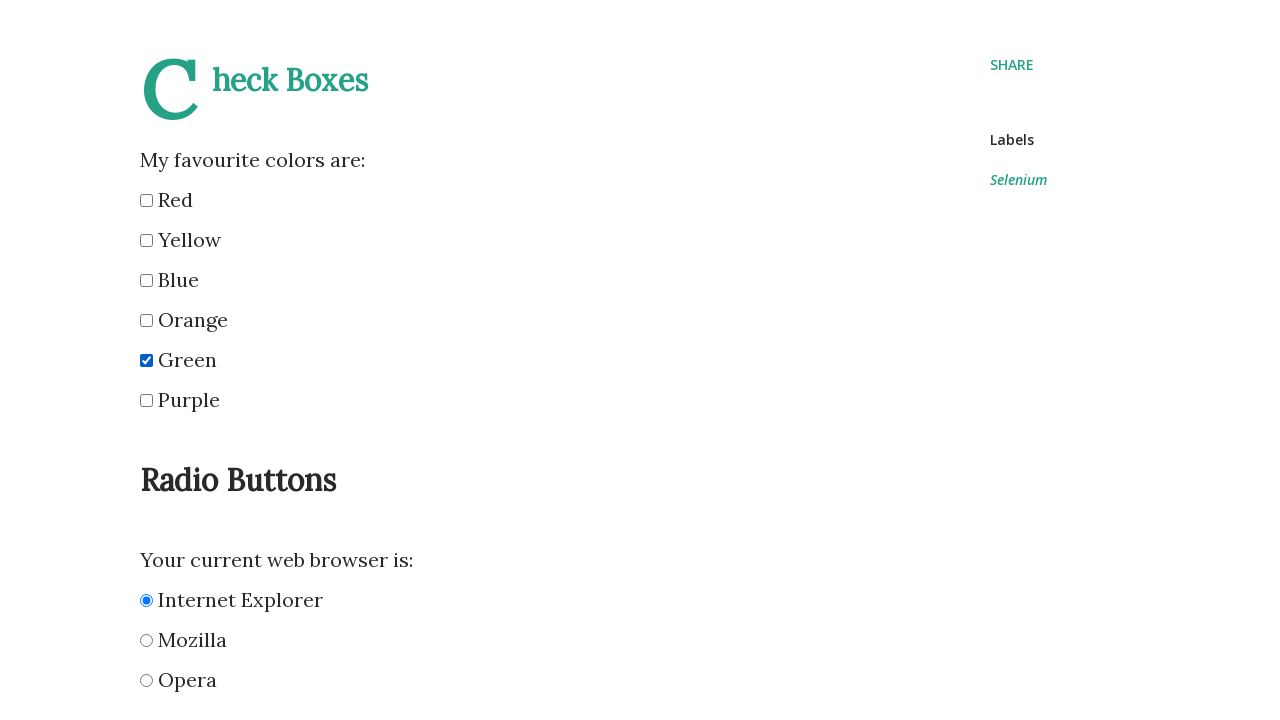

Clicked on the 6th checkbox at (146, 400) on xpath=//*[@id='post-body-7702345506409447484']/div/input[6]
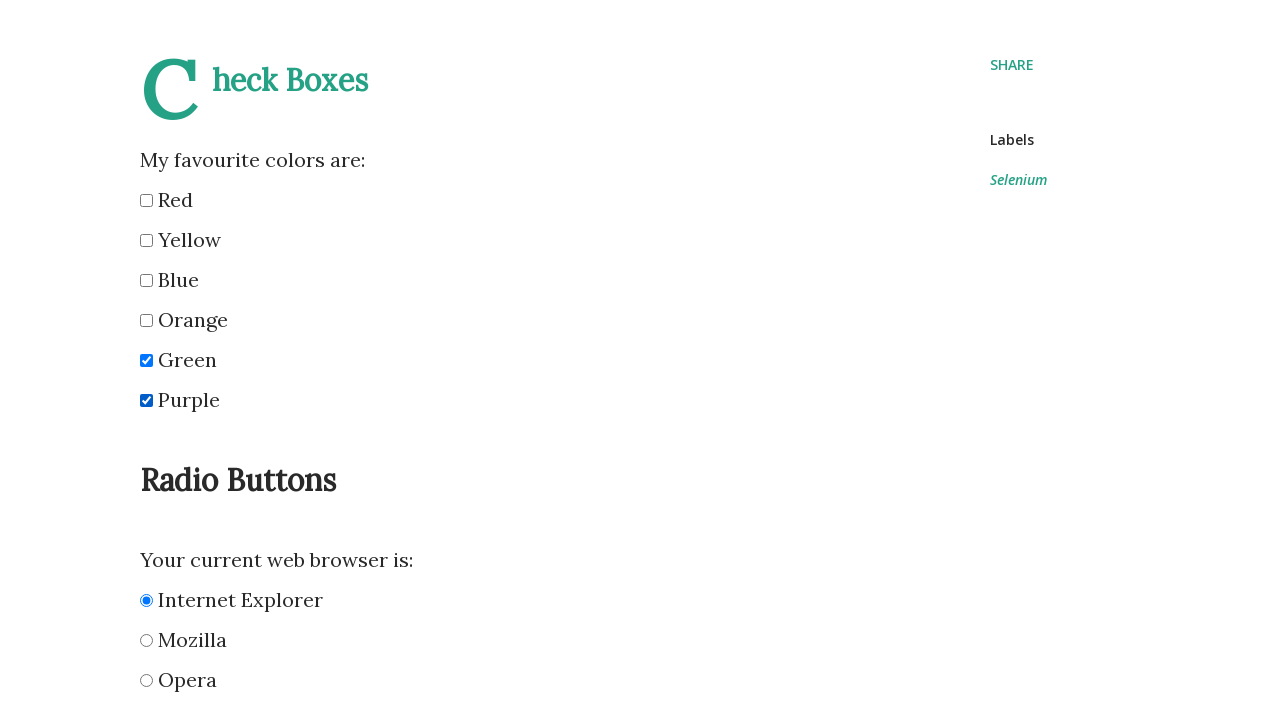

First radio button is visible and ready for inspection
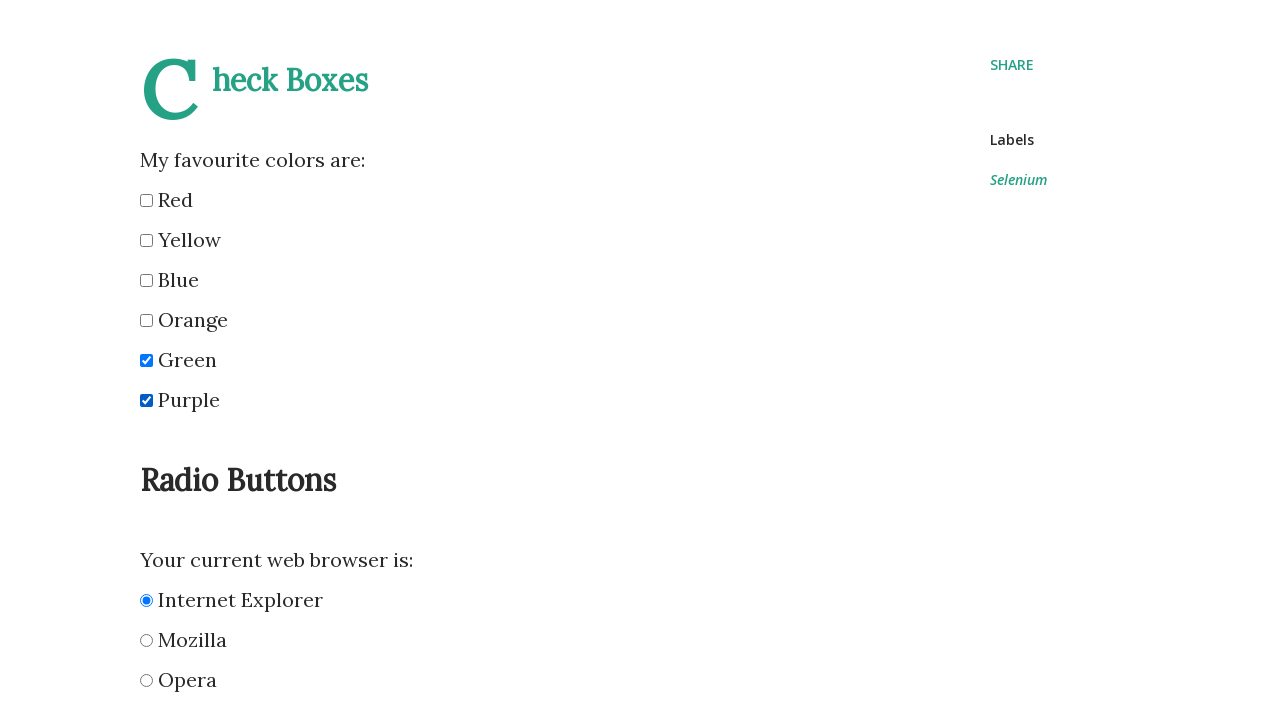

Third radio button is visible and ready for inspection
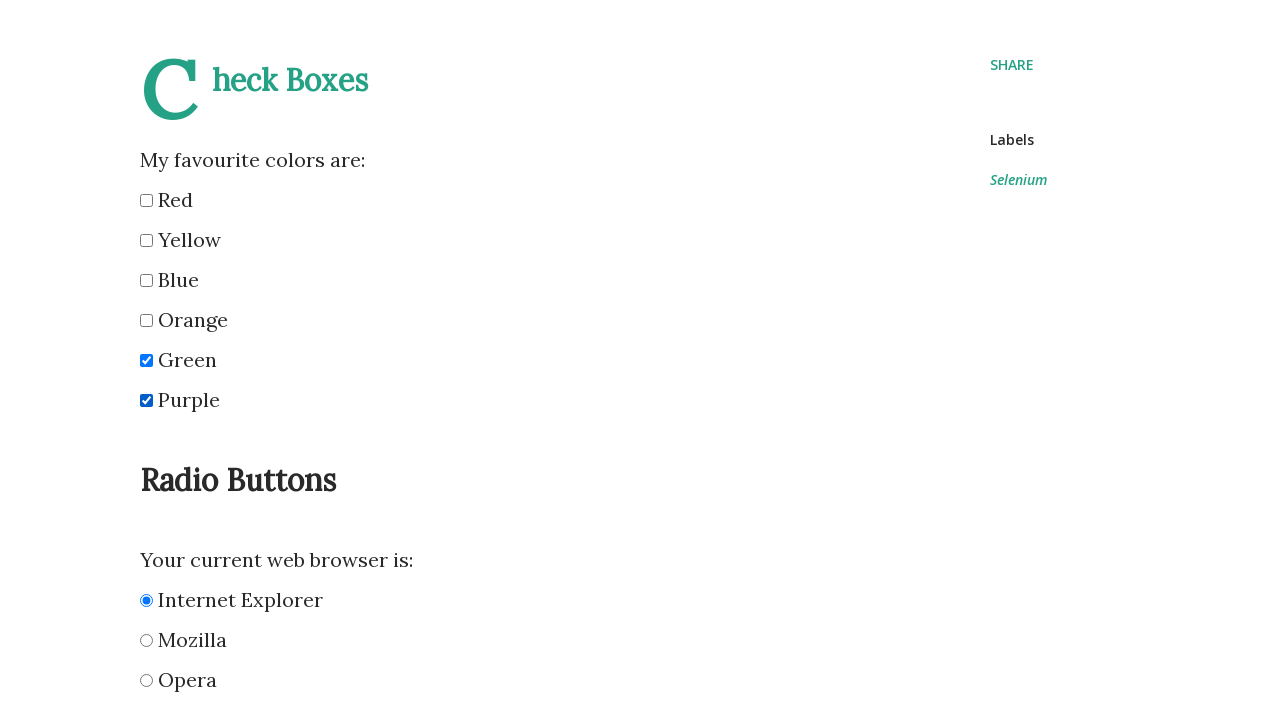

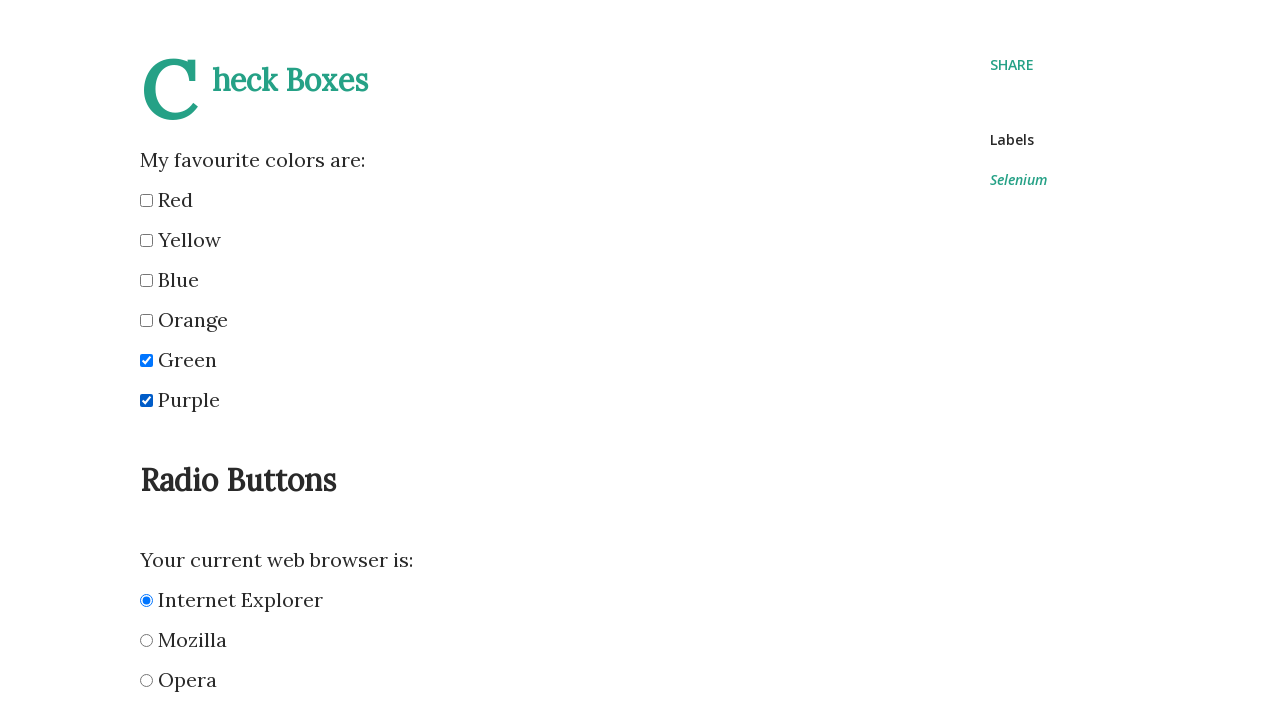